Navigates to the PHP Travels demo page

Starting URL: https://phptravels.com/demo

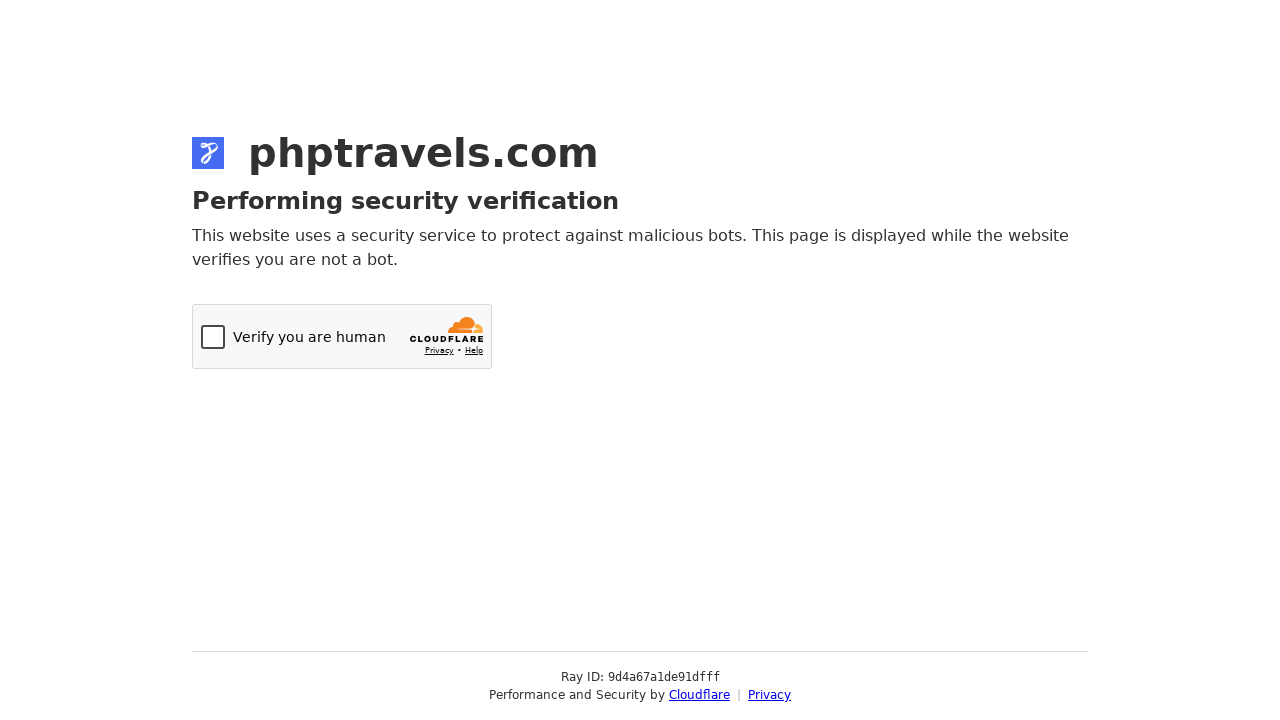

Navigated to PHP Travels demo page
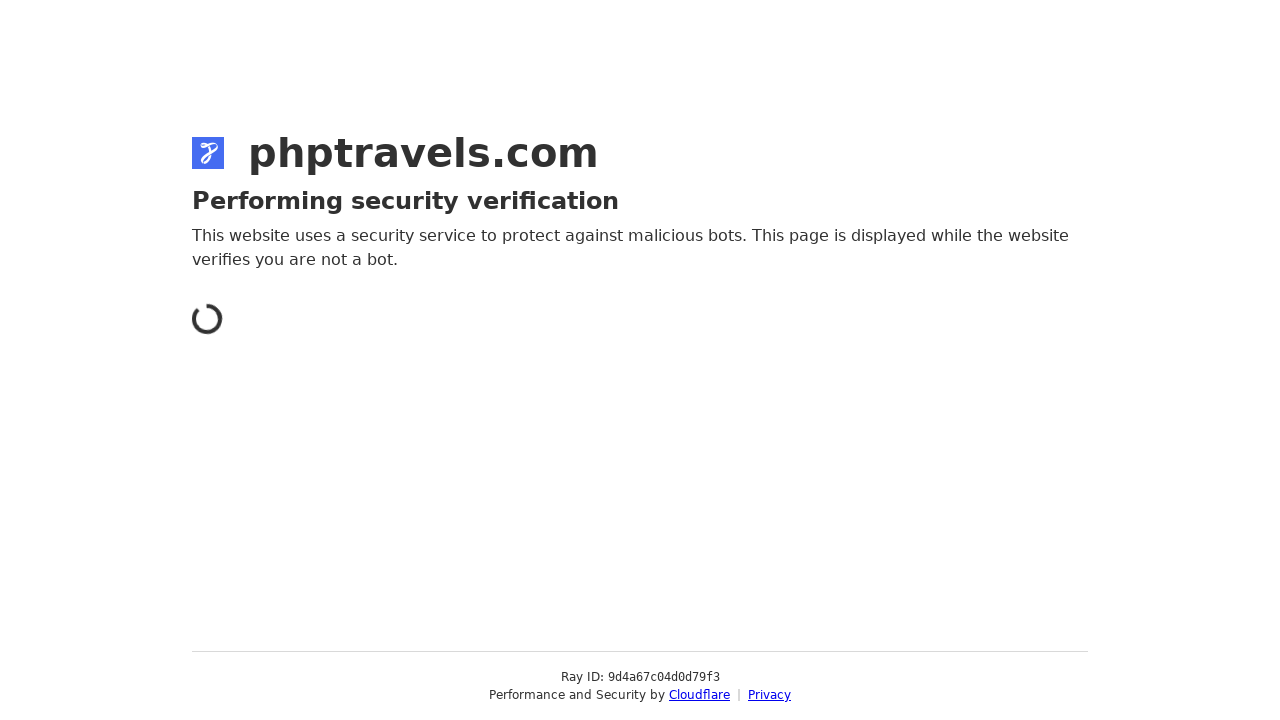

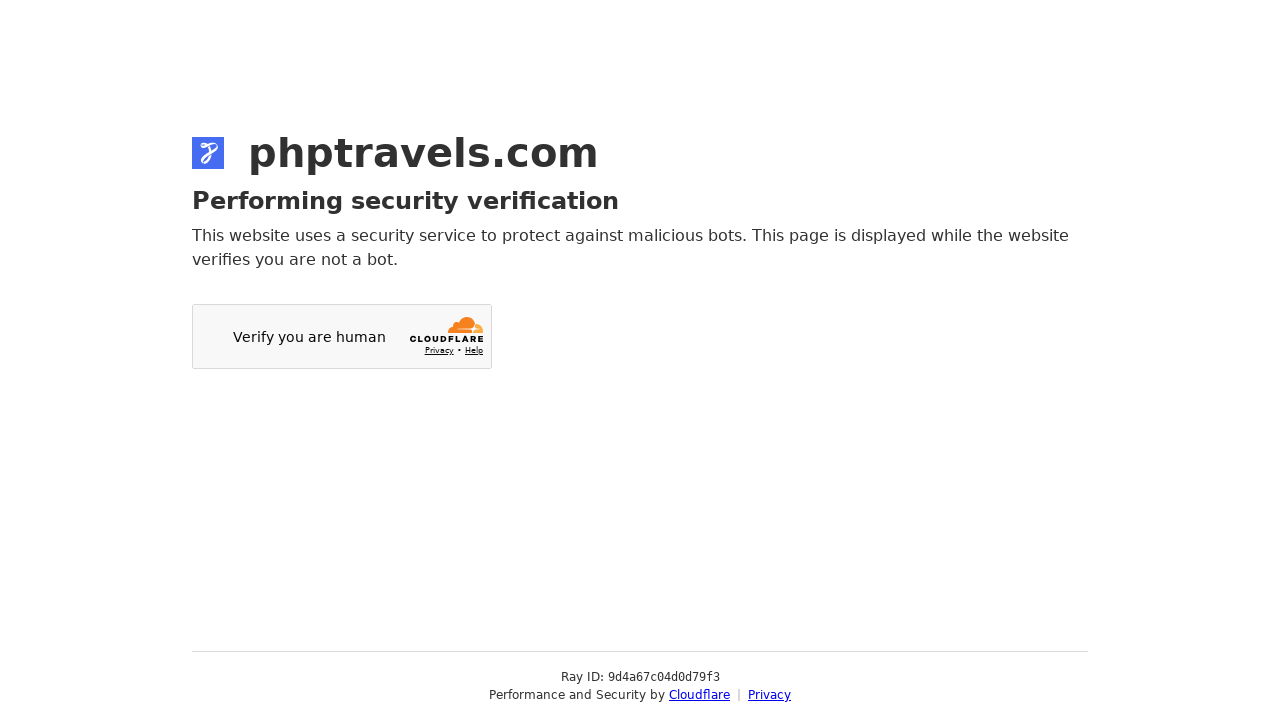